Tests that the first checkbox can be unselected by checking it first, then unchecking it, and verifying it becomes unselected

Starting URL: https://the-internet.herokuapp.com/checkboxes

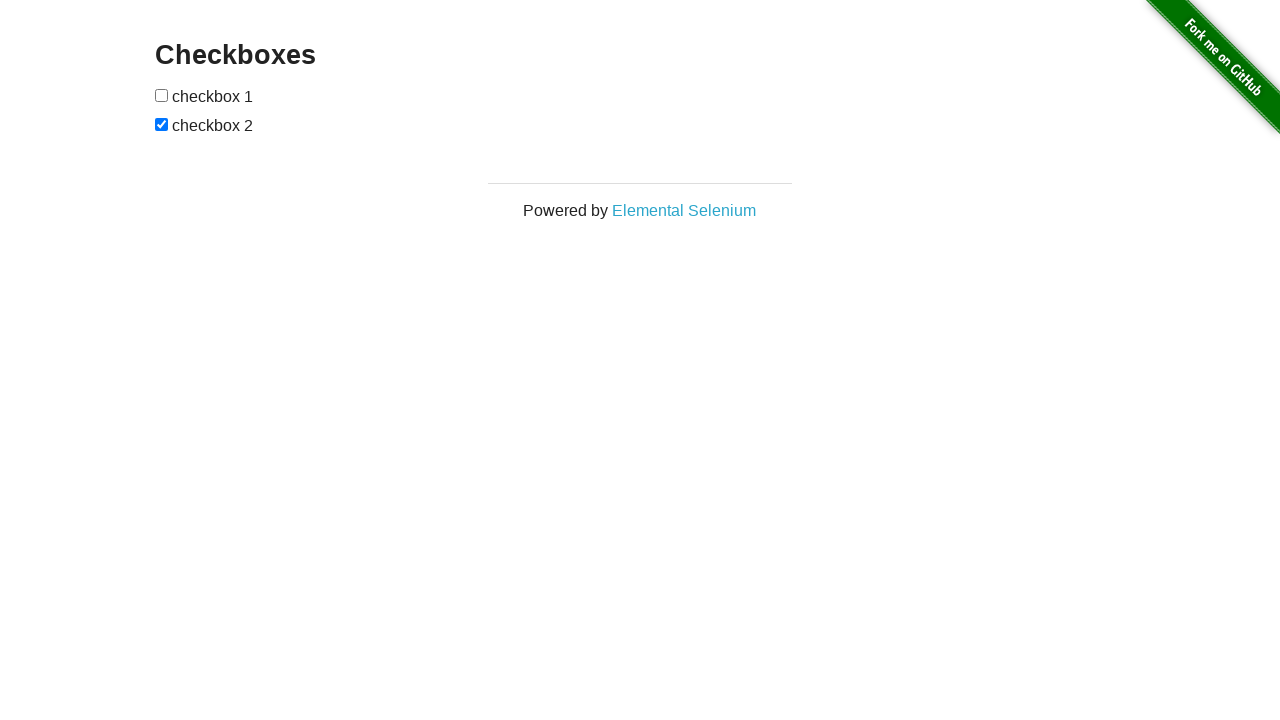

Located the first checkbox element
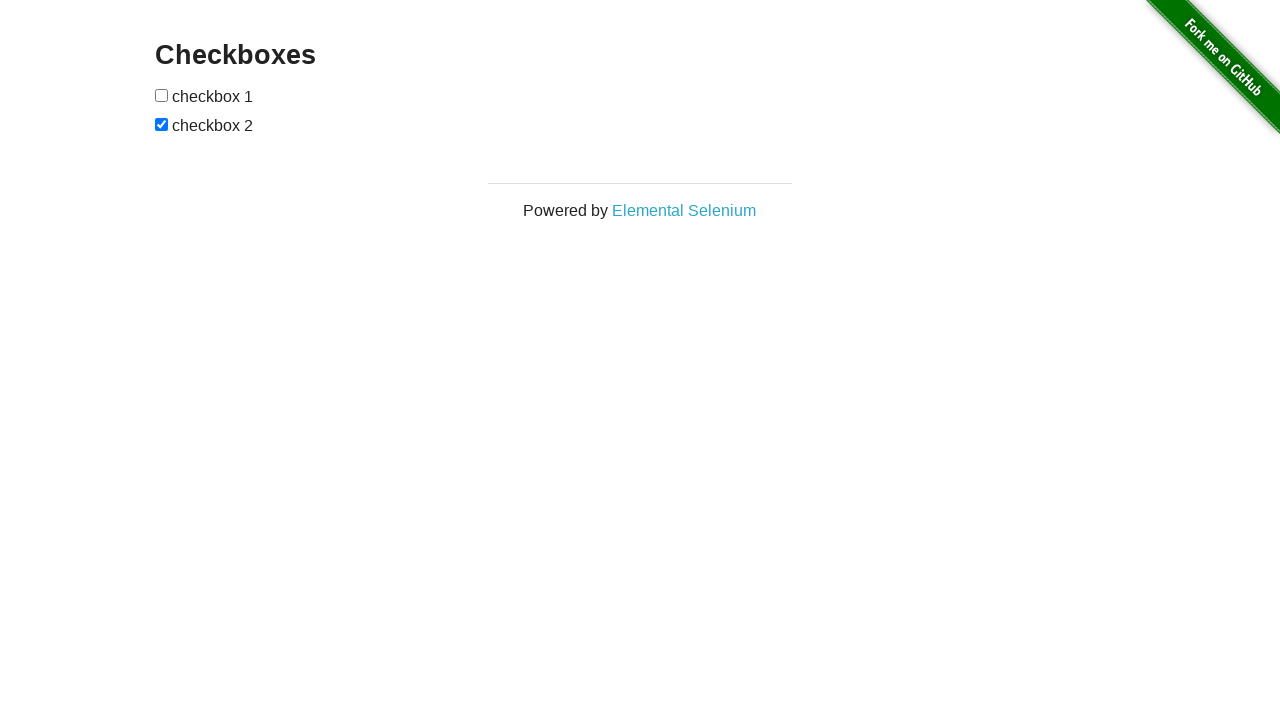

Verified first checkbox is not checked
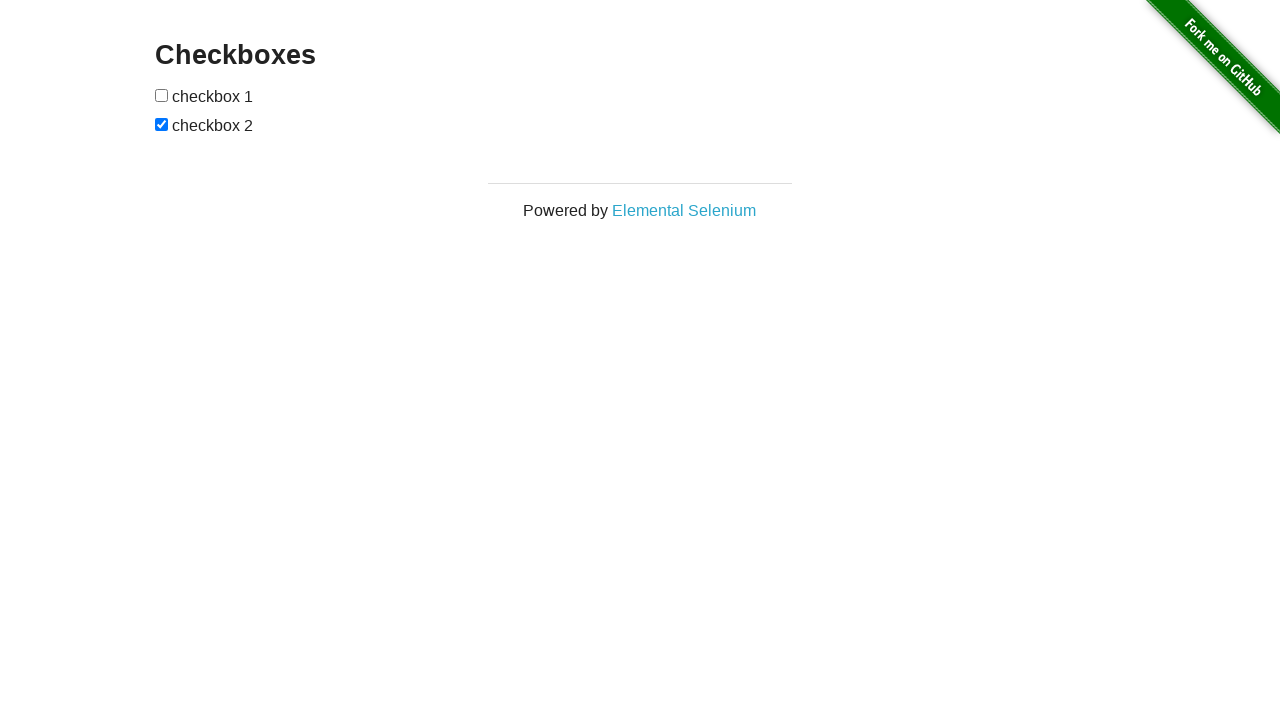

Checked the first checkbox at (162, 95) on input[type='checkbox'] >> nth=0
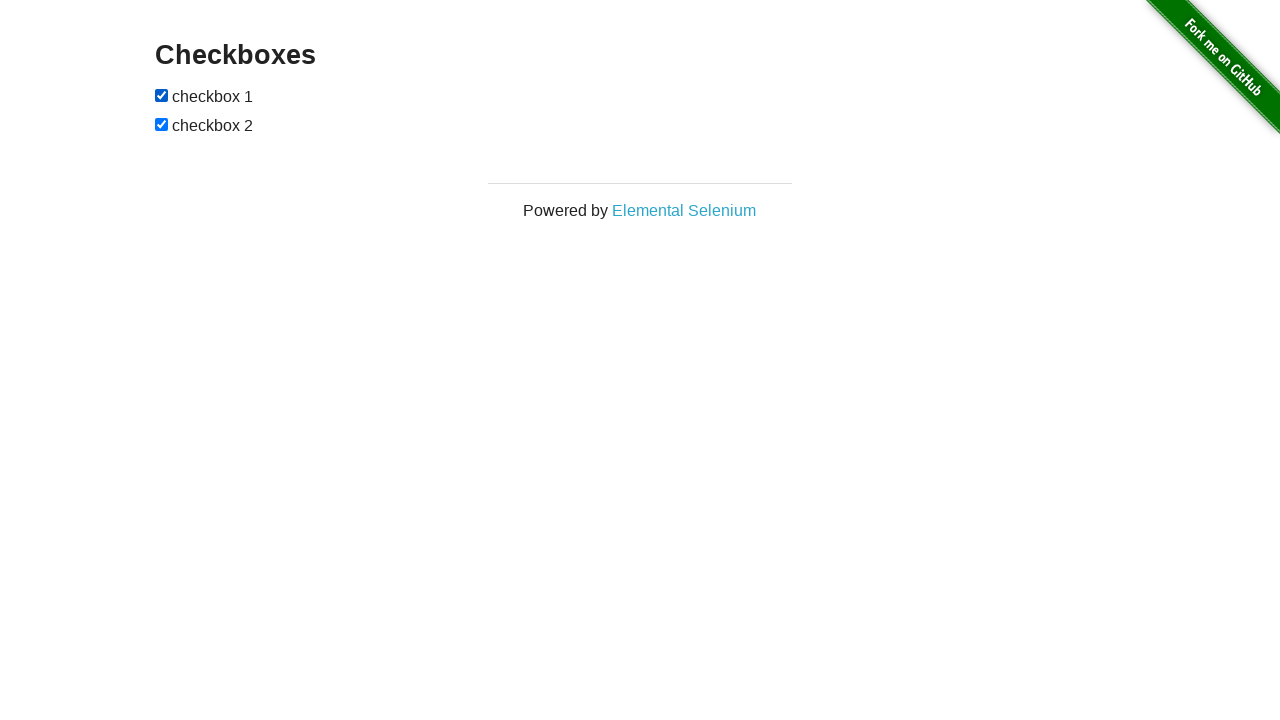

Unchecked the first checkbox at (162, 95) on input[type='checkbox'] >> nth=0
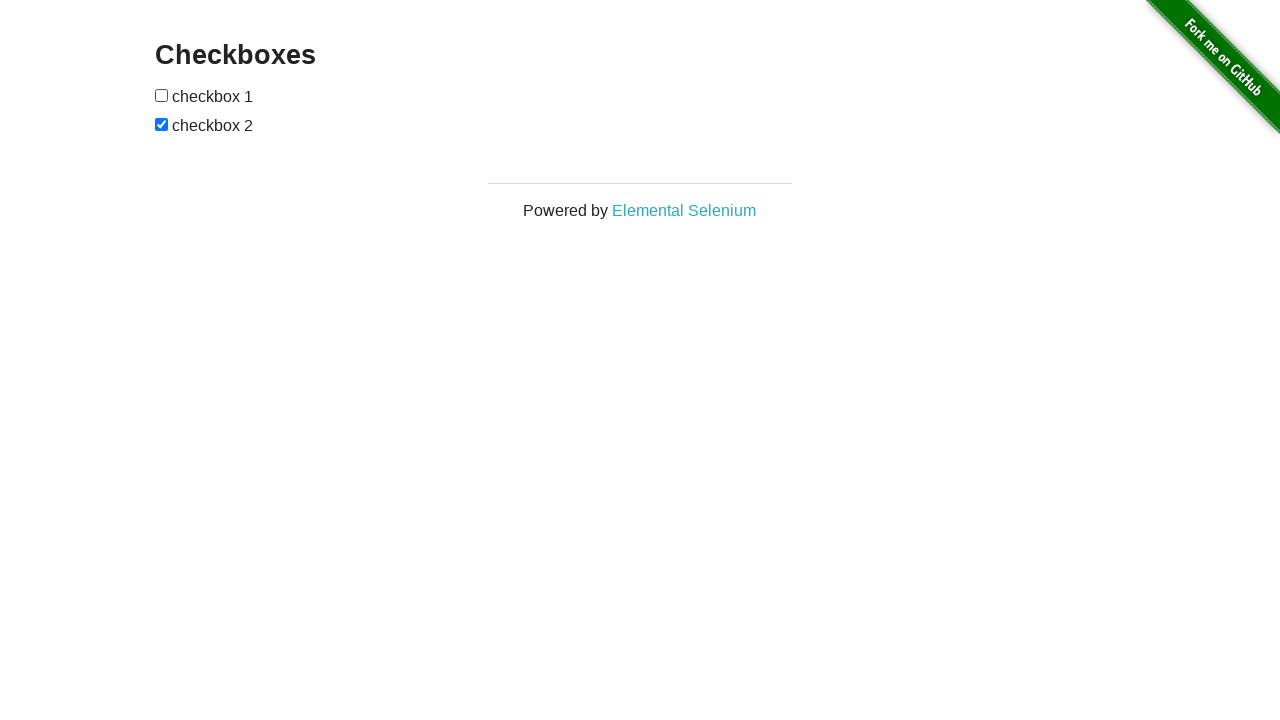

Verified first checkbox is unselected - test passed
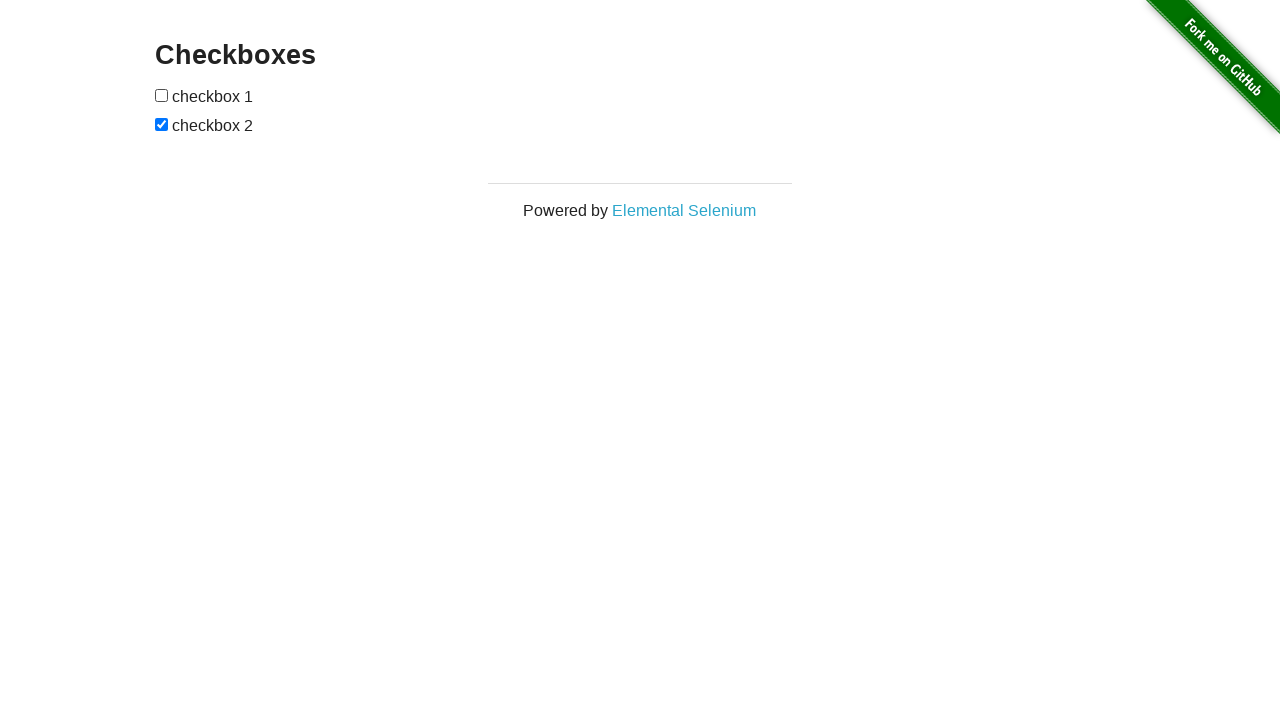

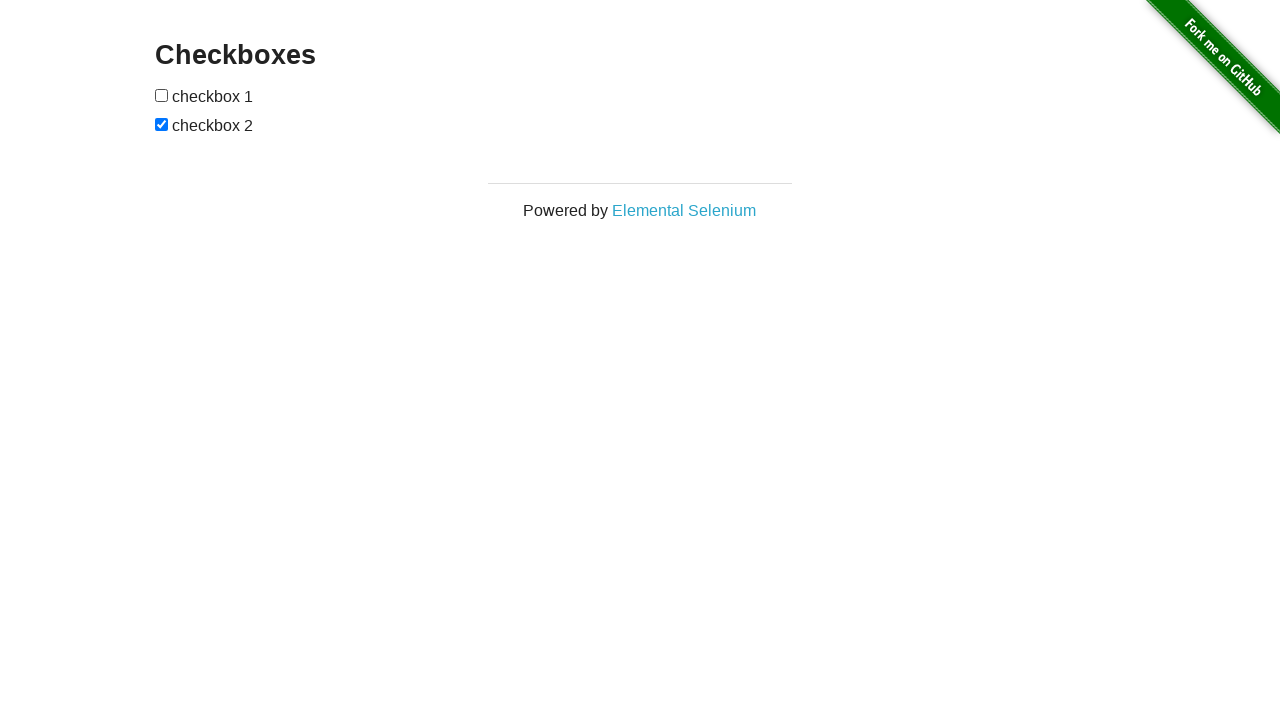